Navigates to the Selenium website and scrolls down to the News section

Starting URL: https://www.selenium.dev/

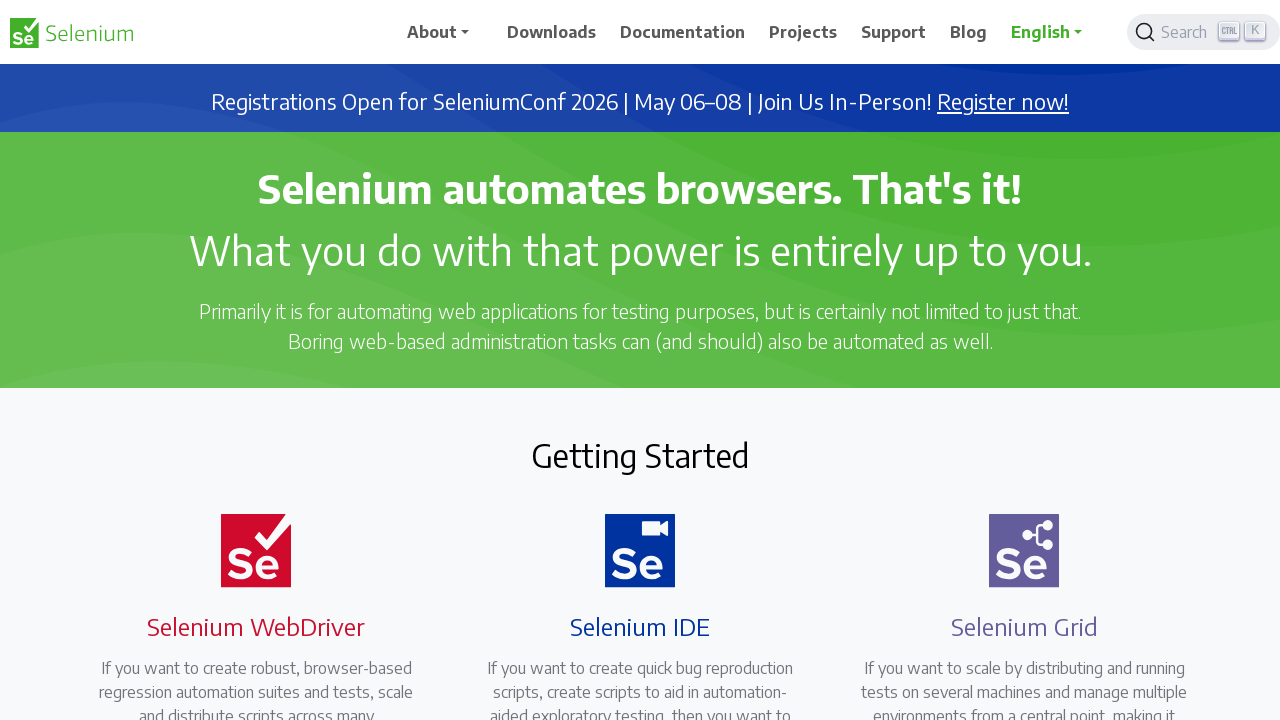

Located the News section heading element
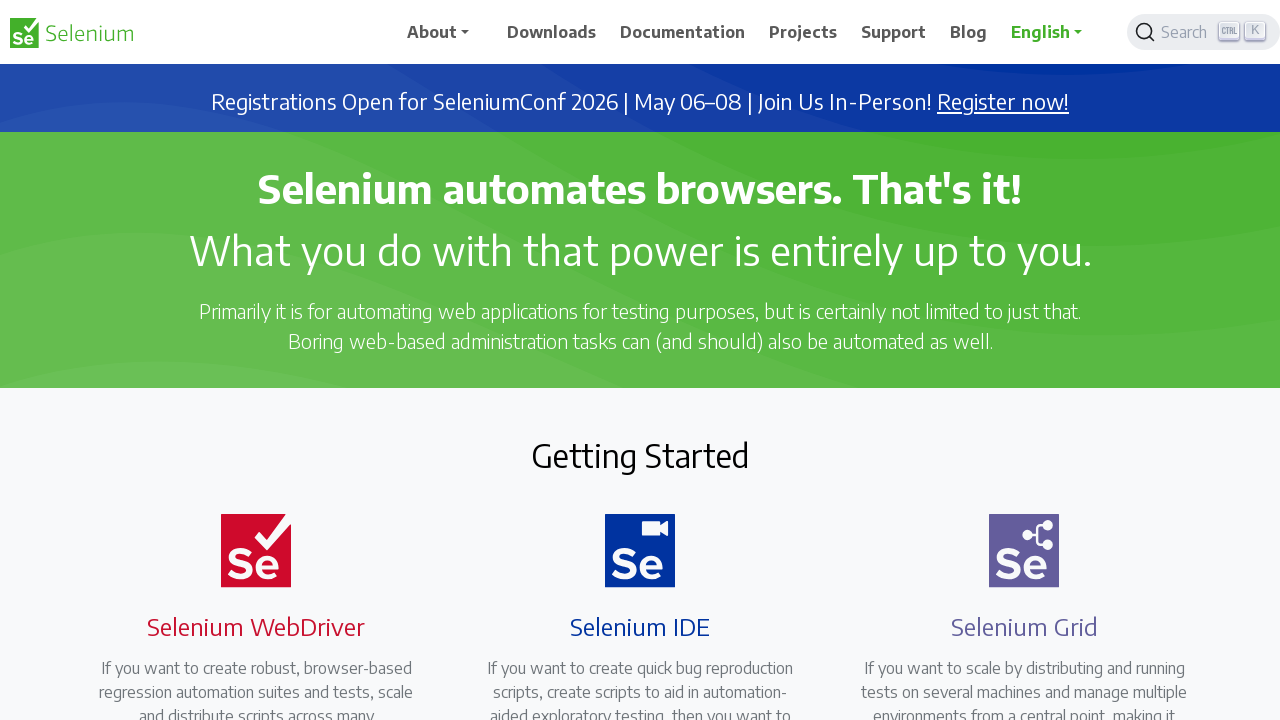

Scrolled down to the News section
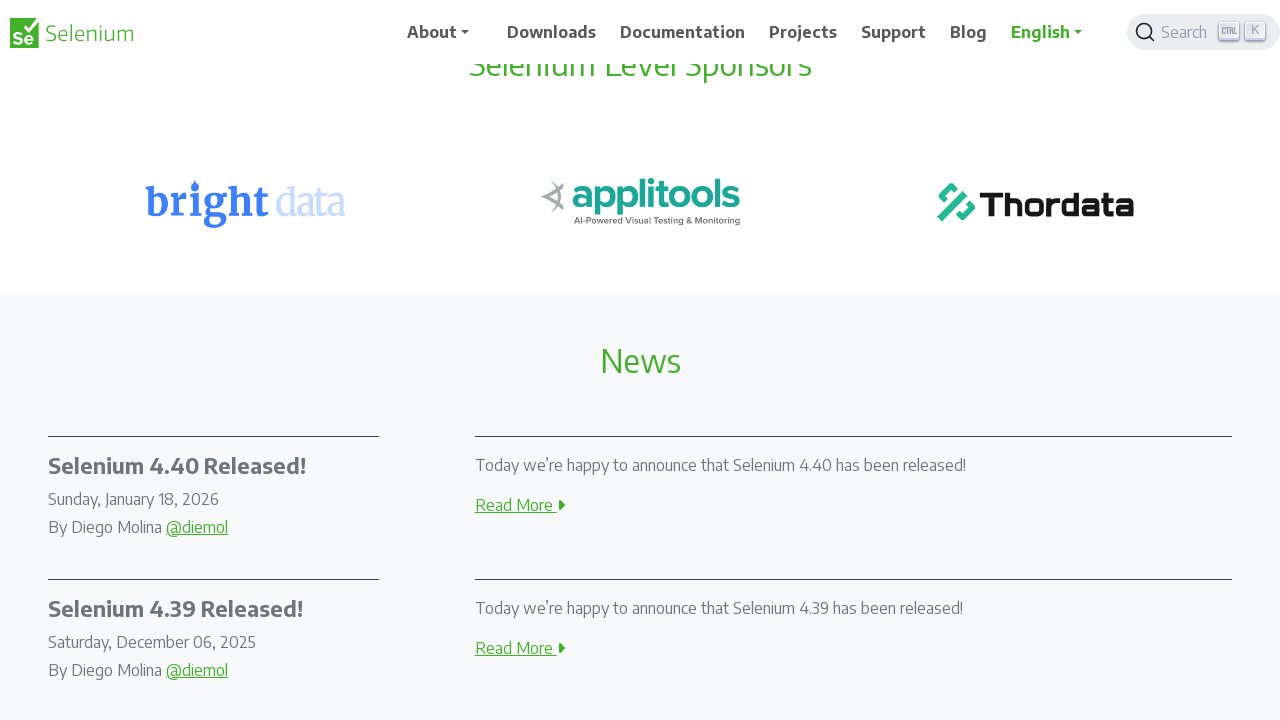

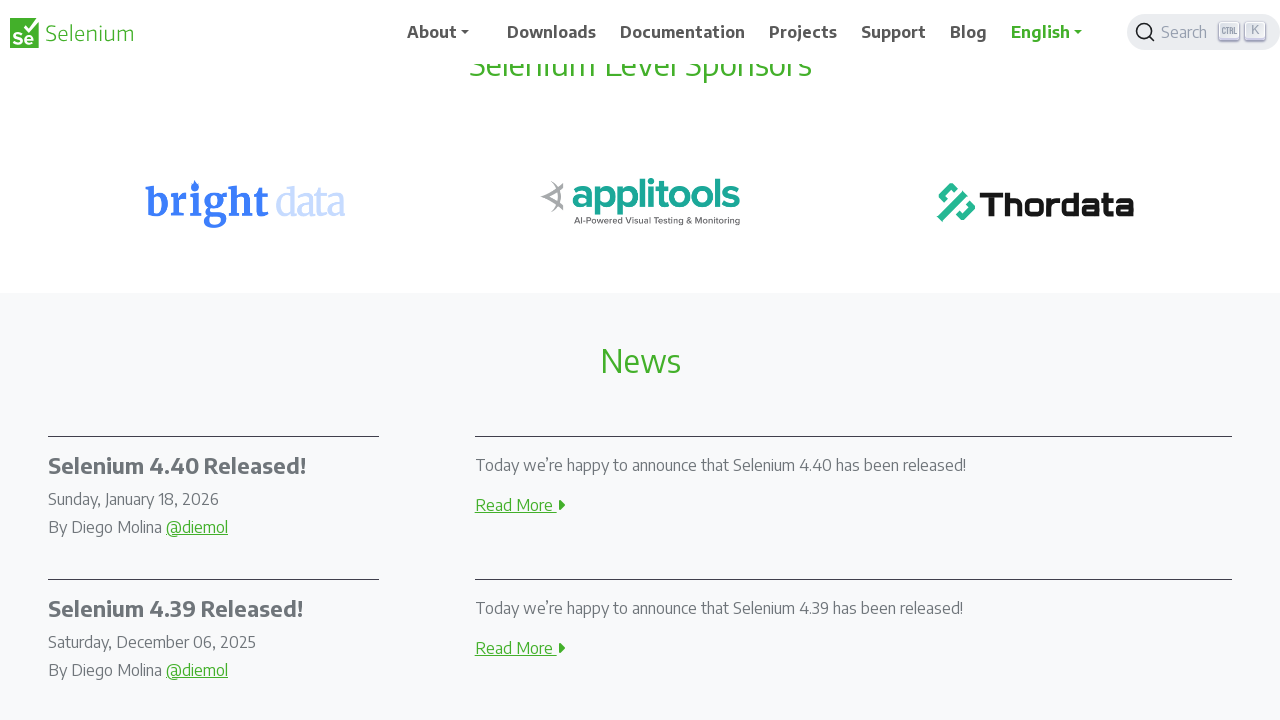